Creates a paste on Pastebin by filling in a title and code, selecting a 10-minute expiration interval, and submitting the form

Starting URL: https://pastebin.com/

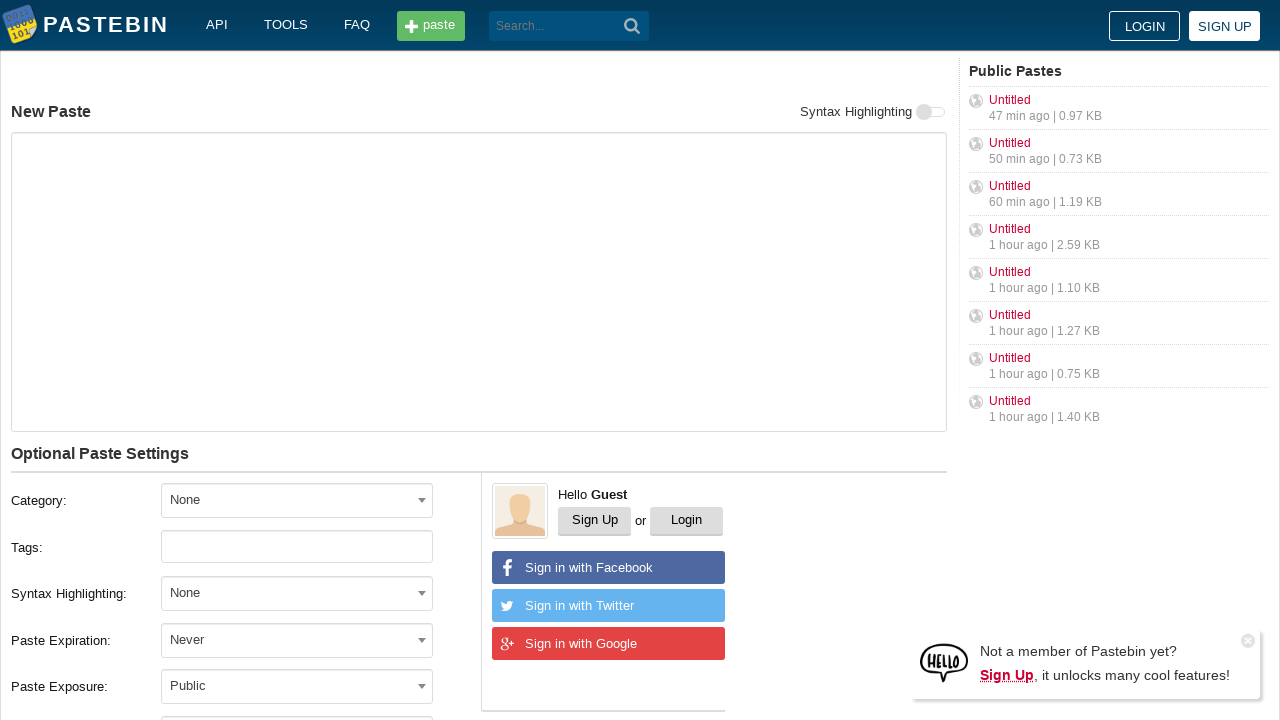

Filled in title field with 'Hello from WebDriver' on input#postform-name
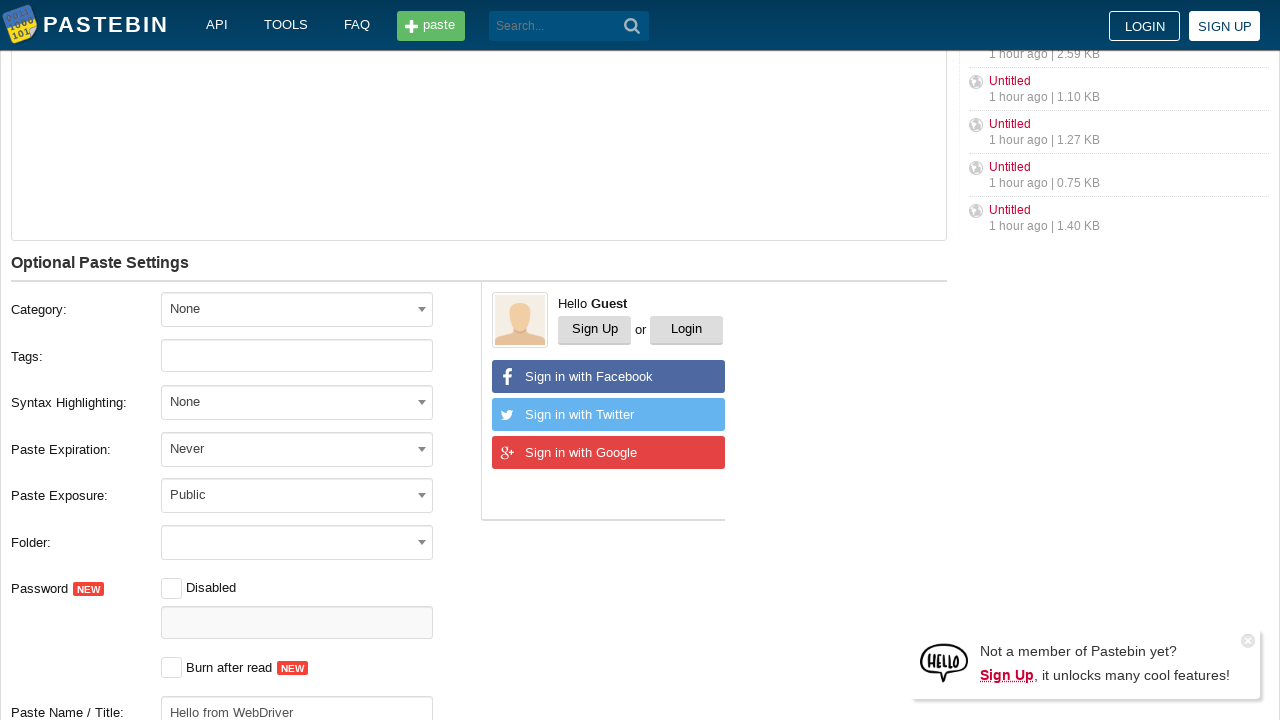

Filled in code/text field with test content on #postform-text
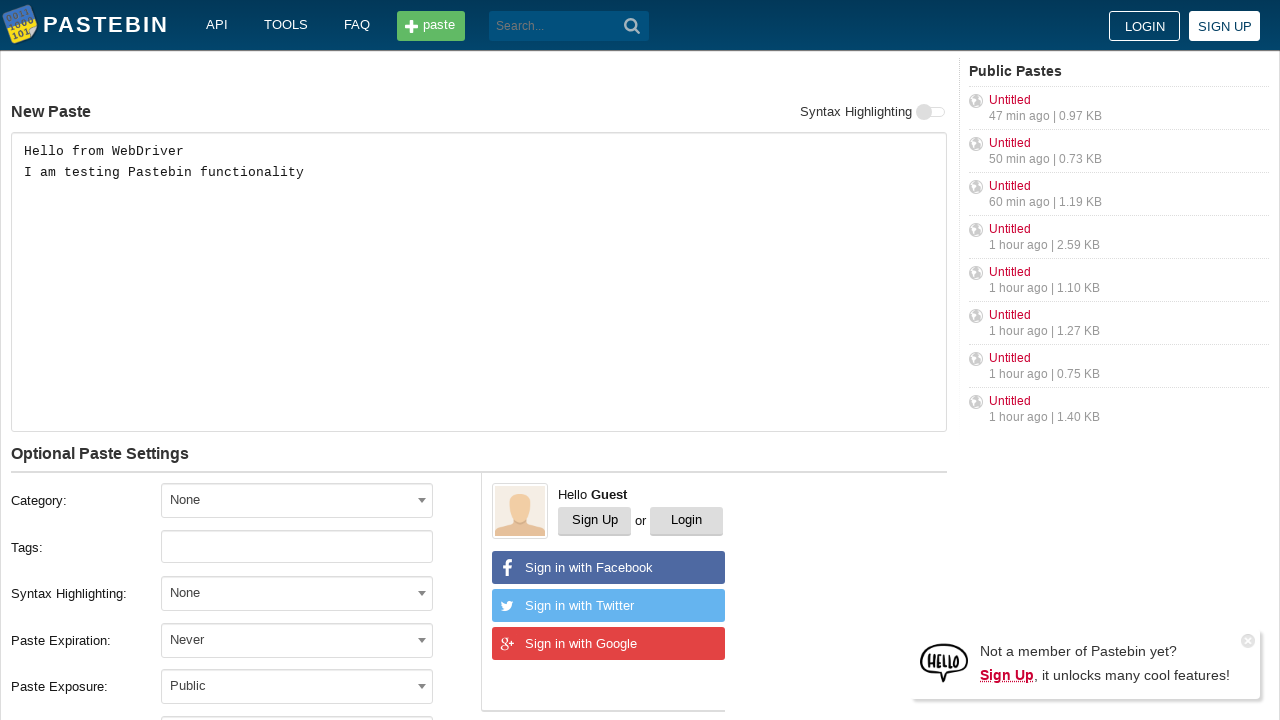

Clicked on expiration dropdown at (297, 640) on span#select2-postform-expiration-container
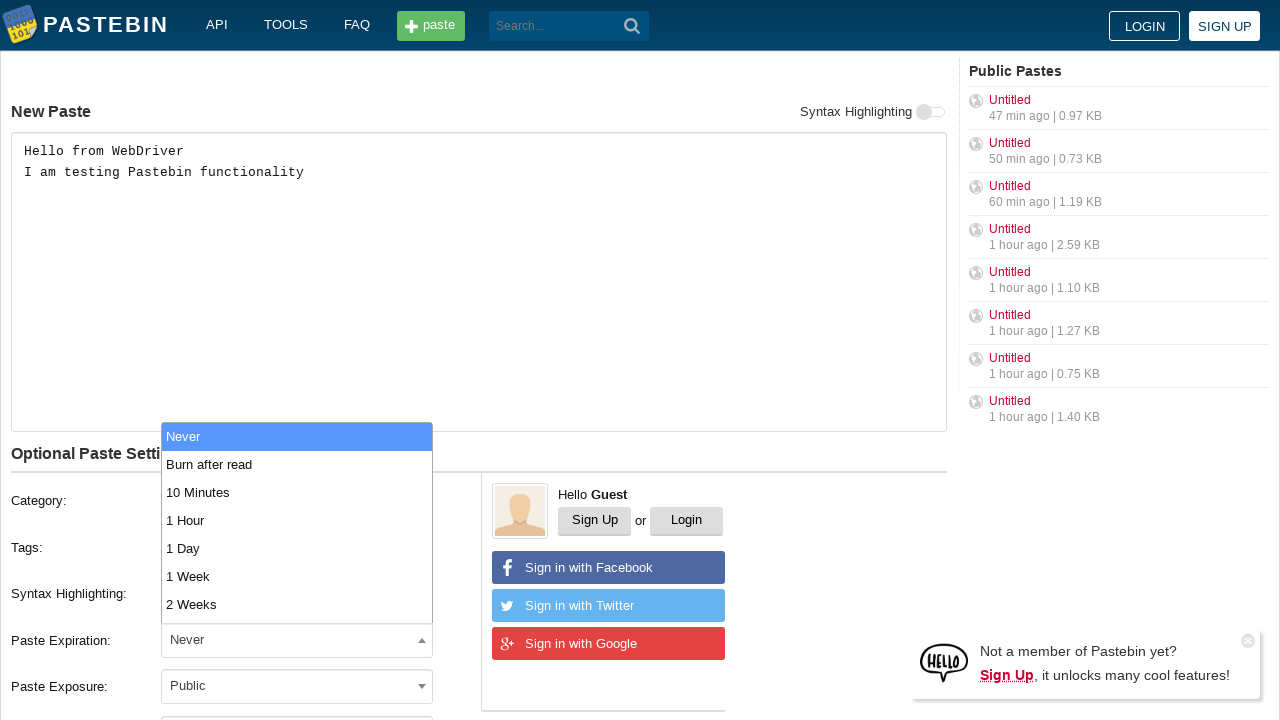

Expiration dropdown options loaded
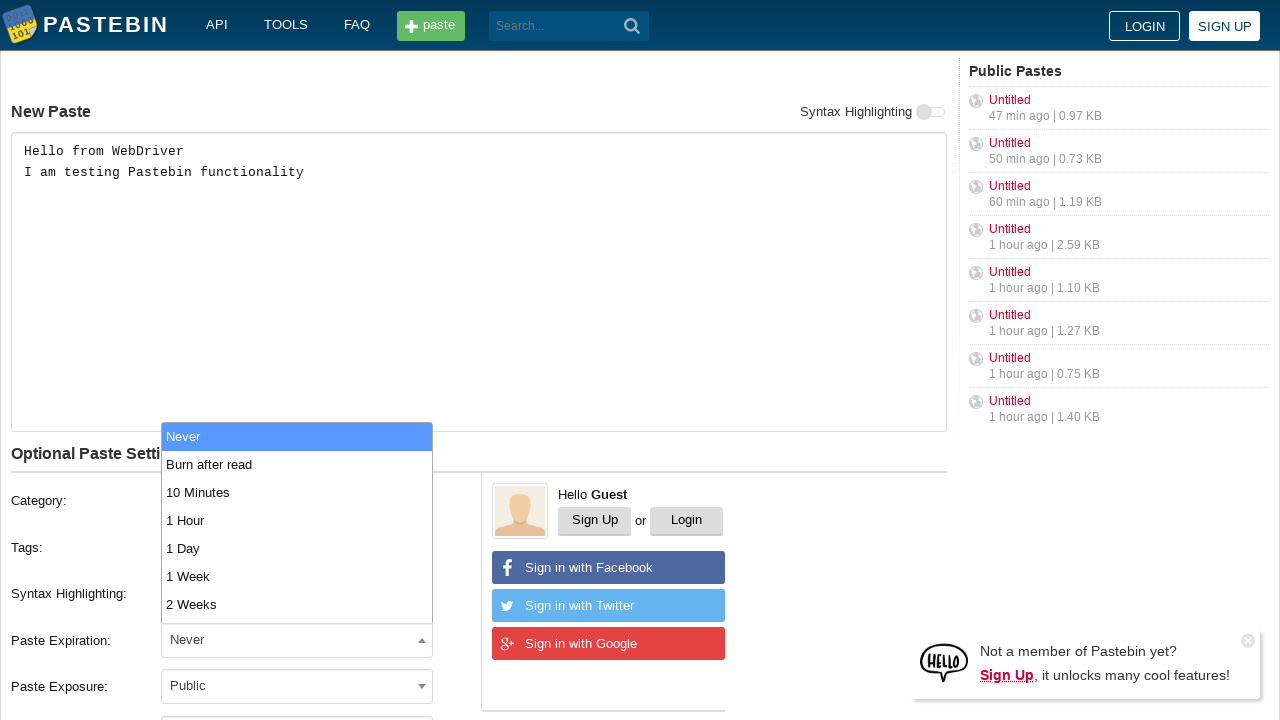

Selected 10 Minutes expiration option at (297, 492) on ul[role='listbox'] li:nth-child(3)
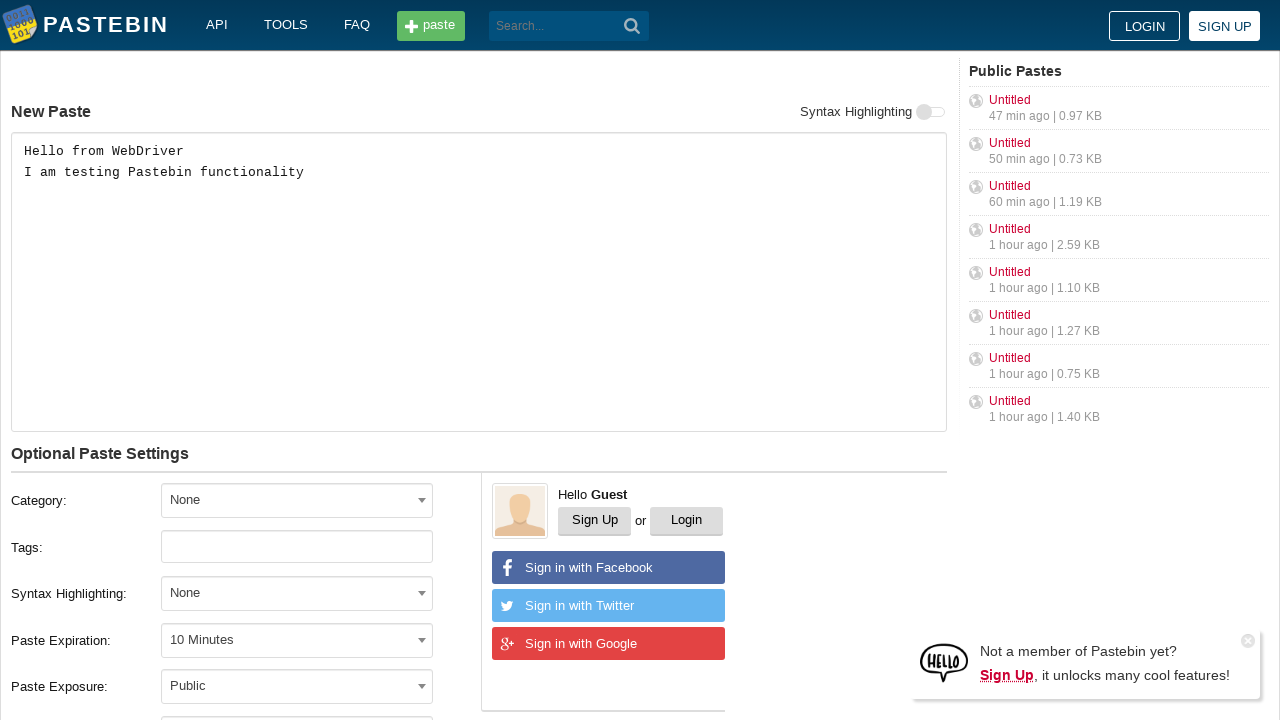

Clicked create/submit button to create paste at (240, 400) on button.btn.-big
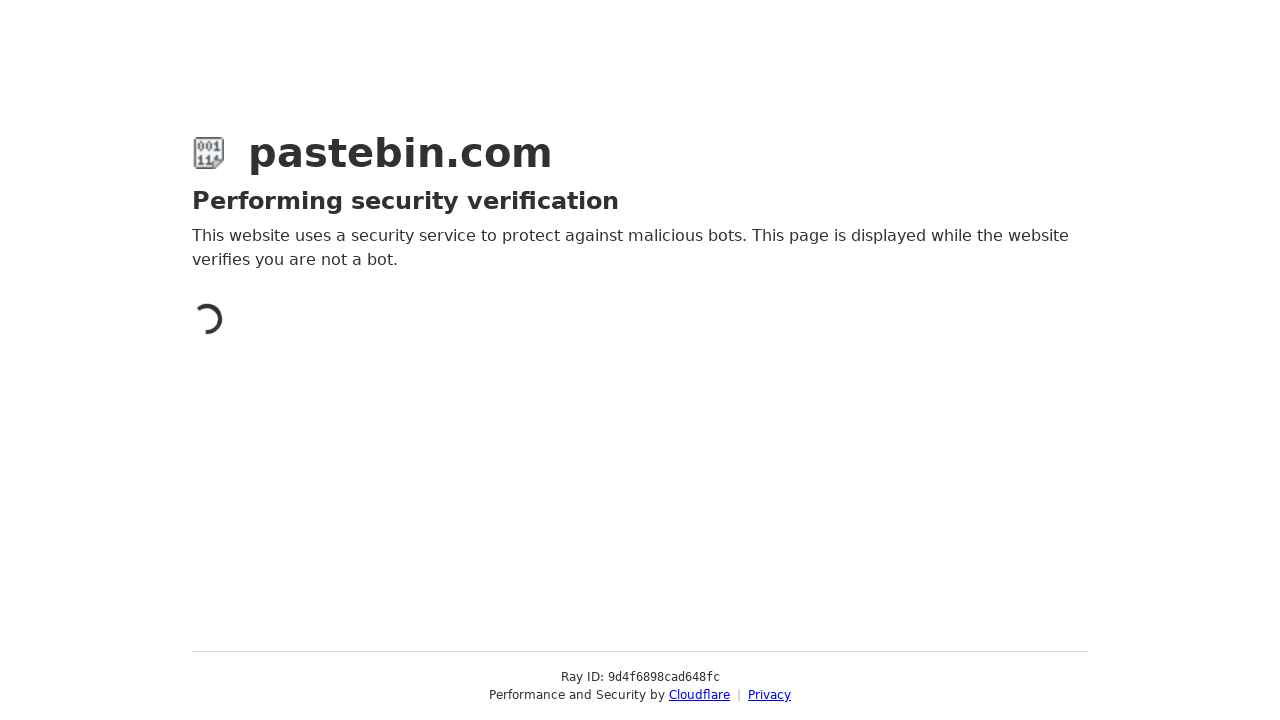

Paste created successfully and page loaded
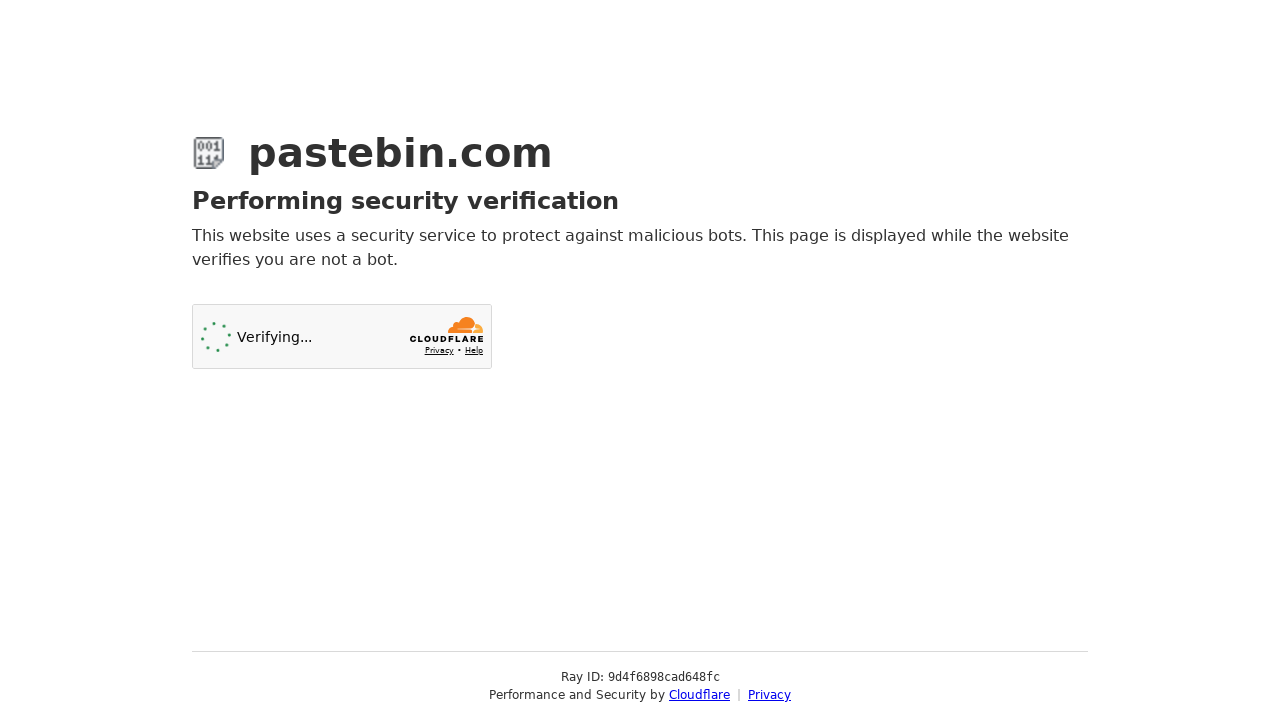

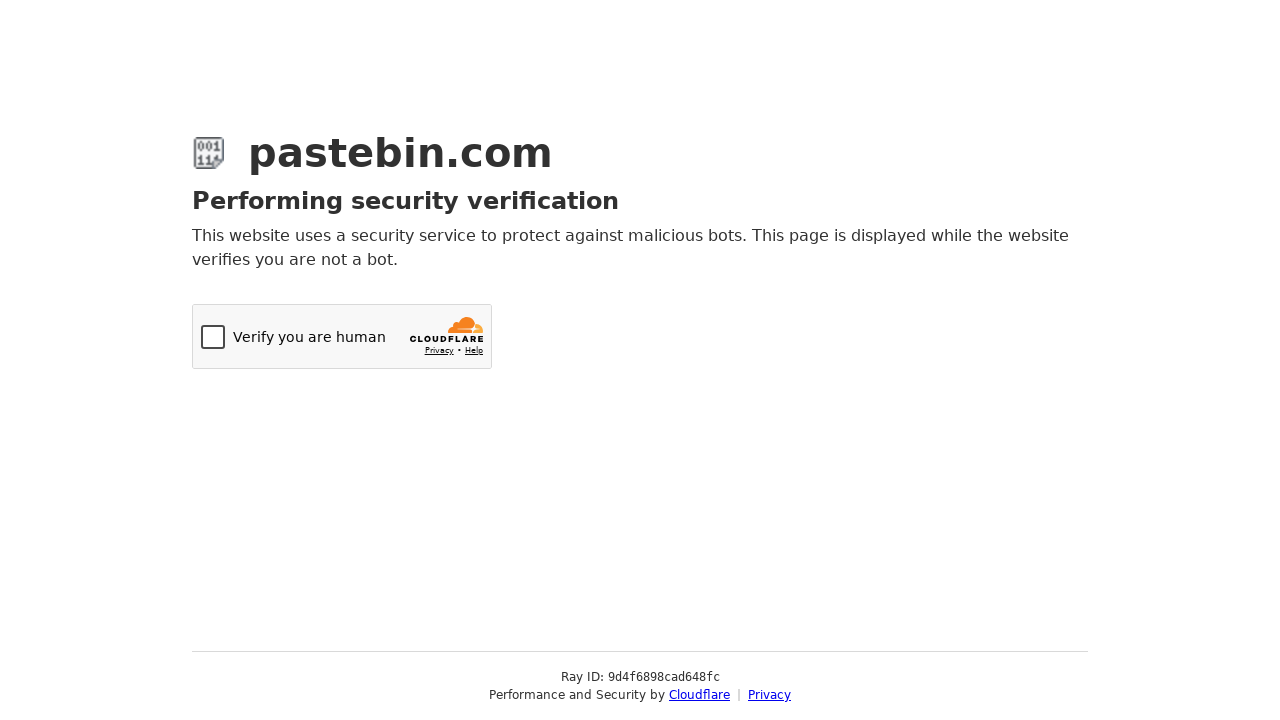